Tests that a todo item is removed if edited to an empty string

Starting URL: https://demo.playwright.dev/todomvc

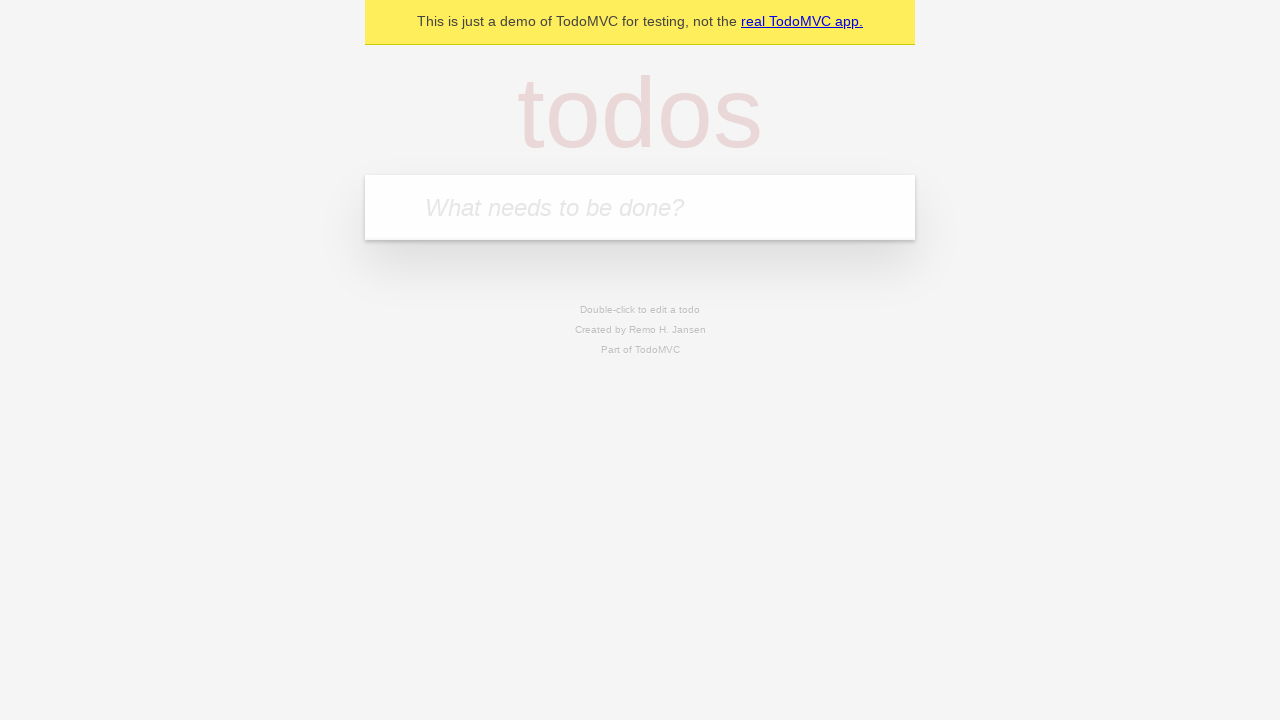

Filled new todo input with 'buy some cheese' on internal:attr=[placeholder="What needs to be done?"i]
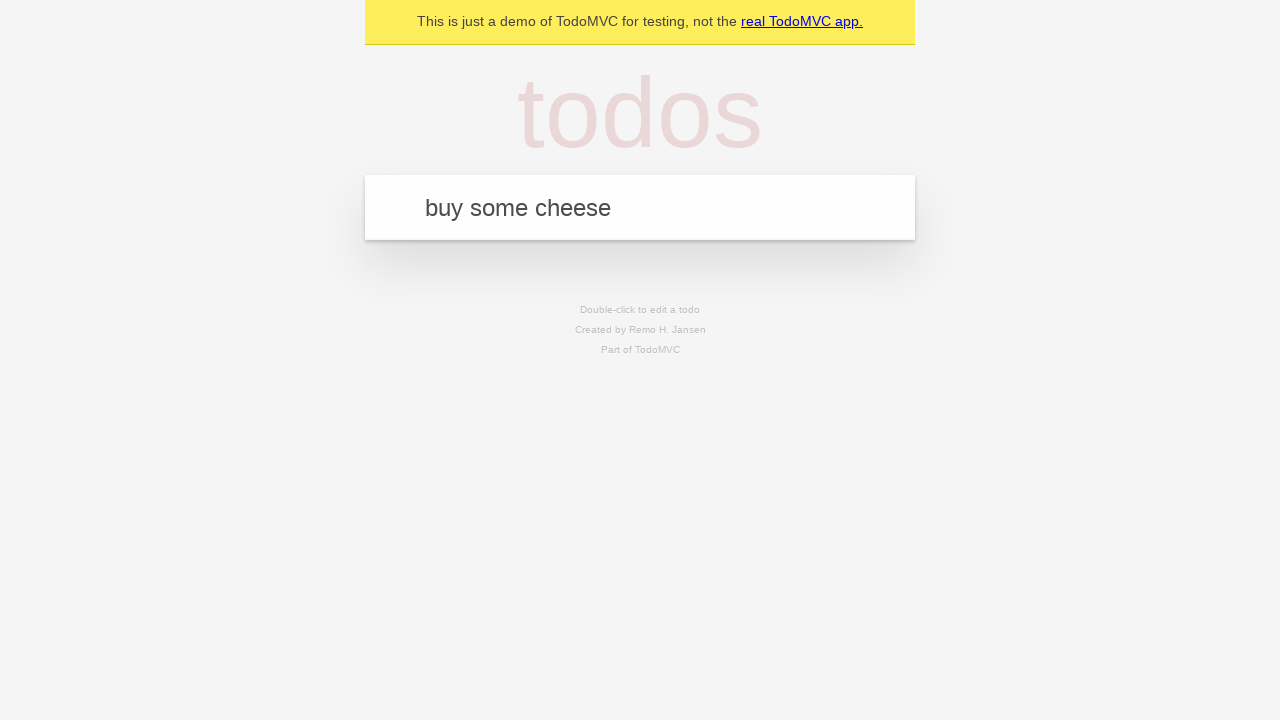

Pressed Enter to create first todo item on internal:attr=[placeholder="What needs to be done?"i]
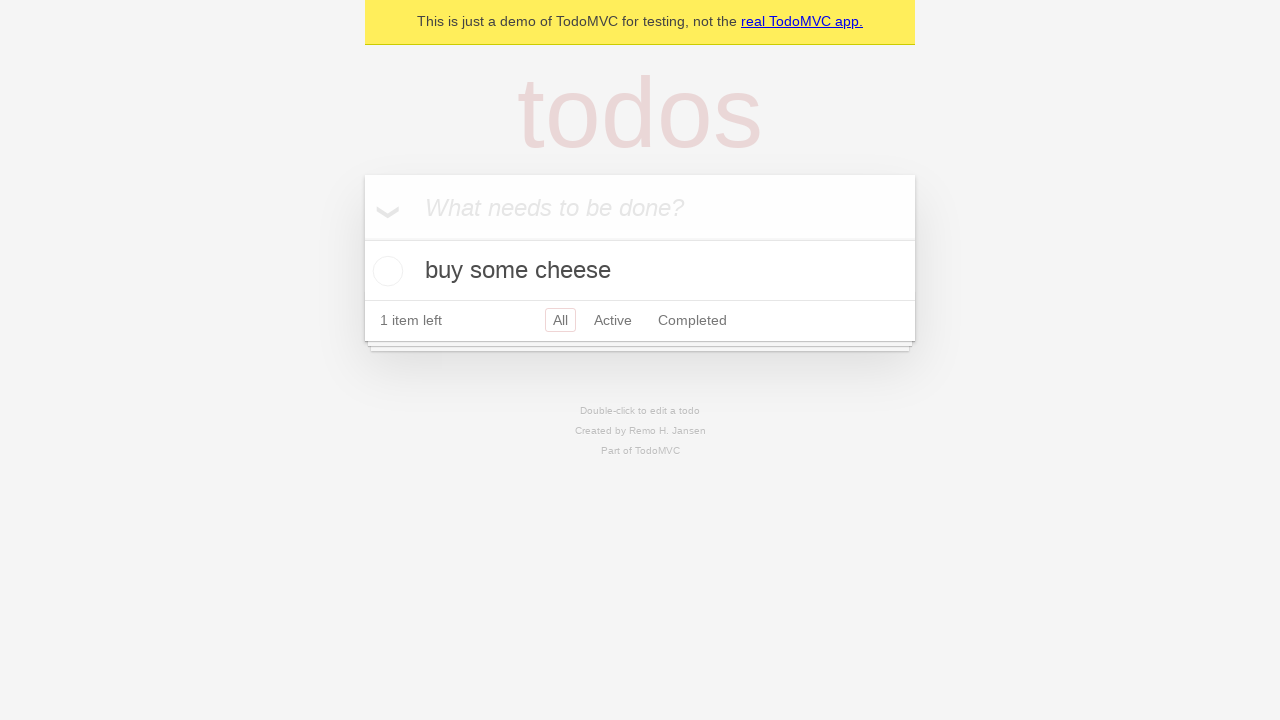

Filled new todo input with 'feed the cat' on internal:attr=[placeholder="What needs to be done?"i]
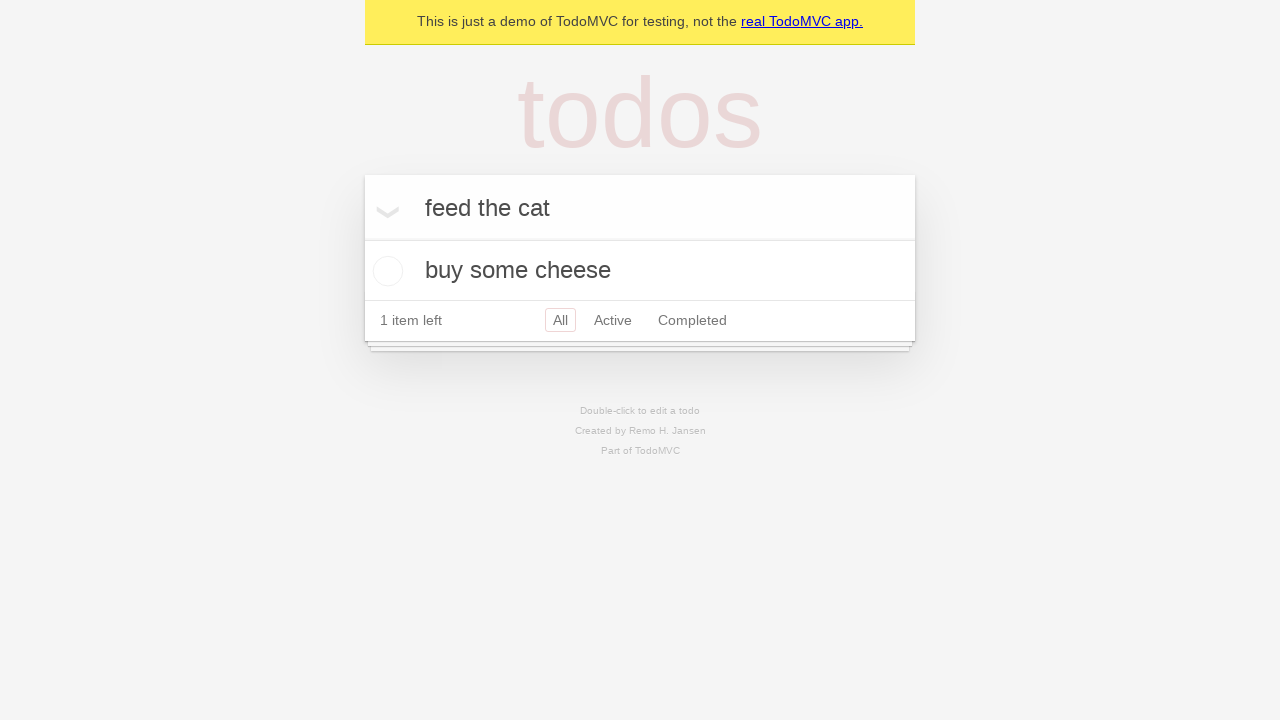

Pressed Enter to create second todo item on internal:attr=[placeholder="What needs to be done?"i]
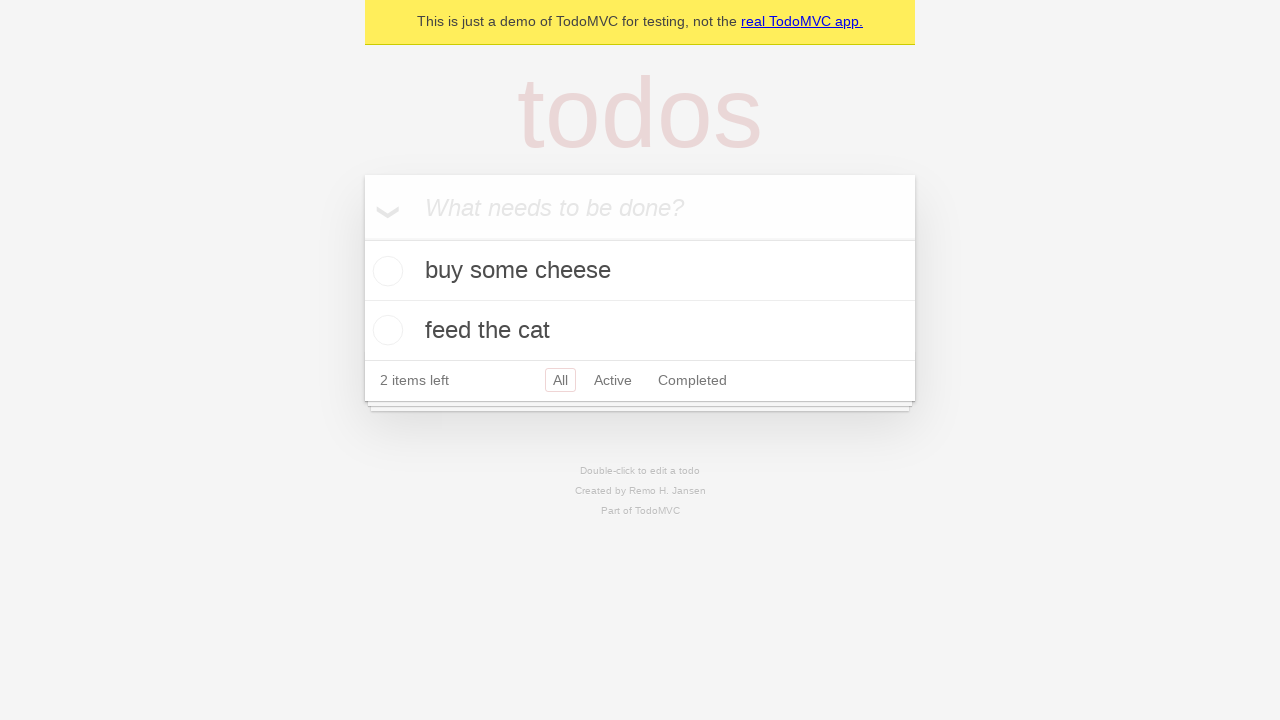

Filled new todo input with 'book a doctors appointment' on internal:attr=[placeholder="What needs to be done?"i]
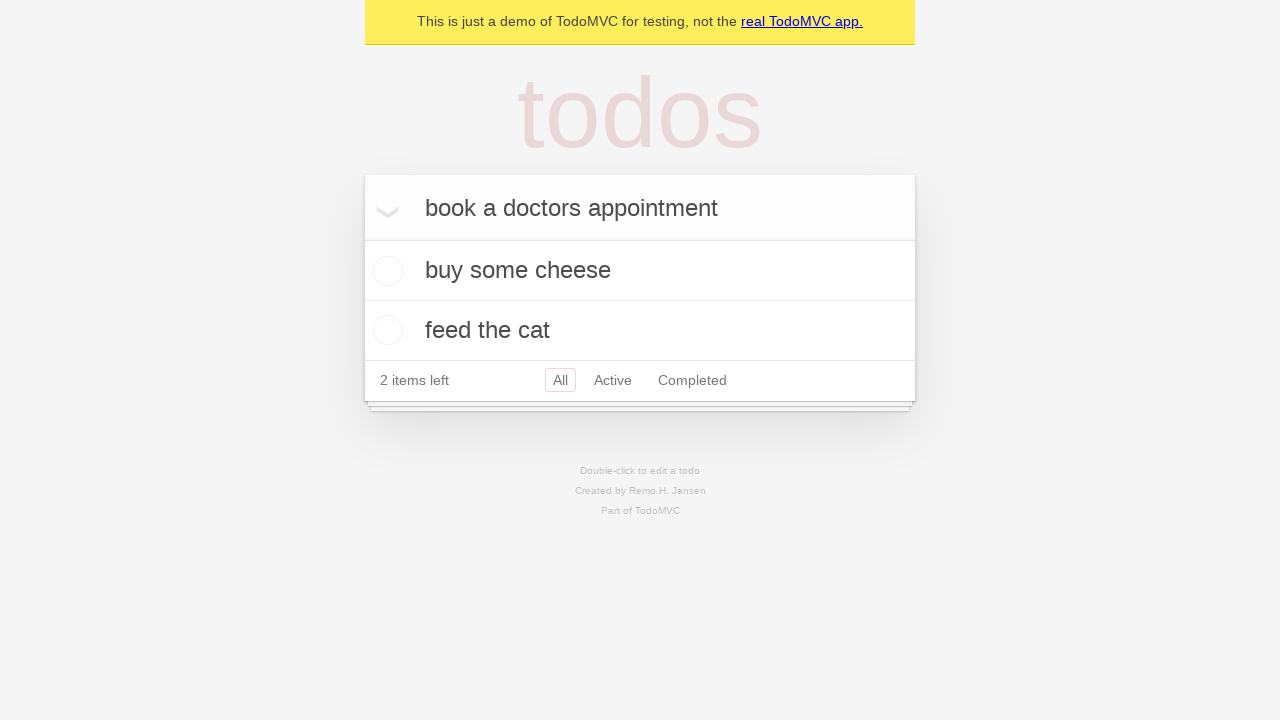

Pressed Enter to create third todo item on internal:attr=[placeholder="What needs to be done?"i]
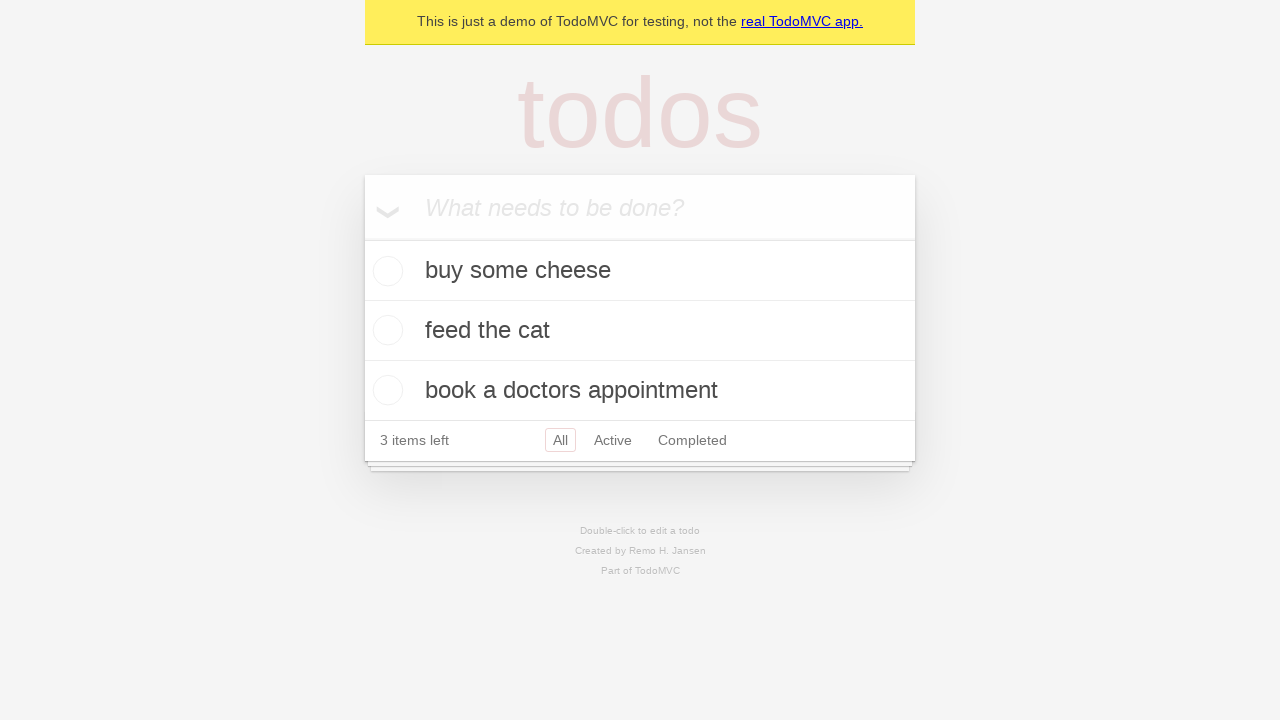

Waited for todo items to appear on page
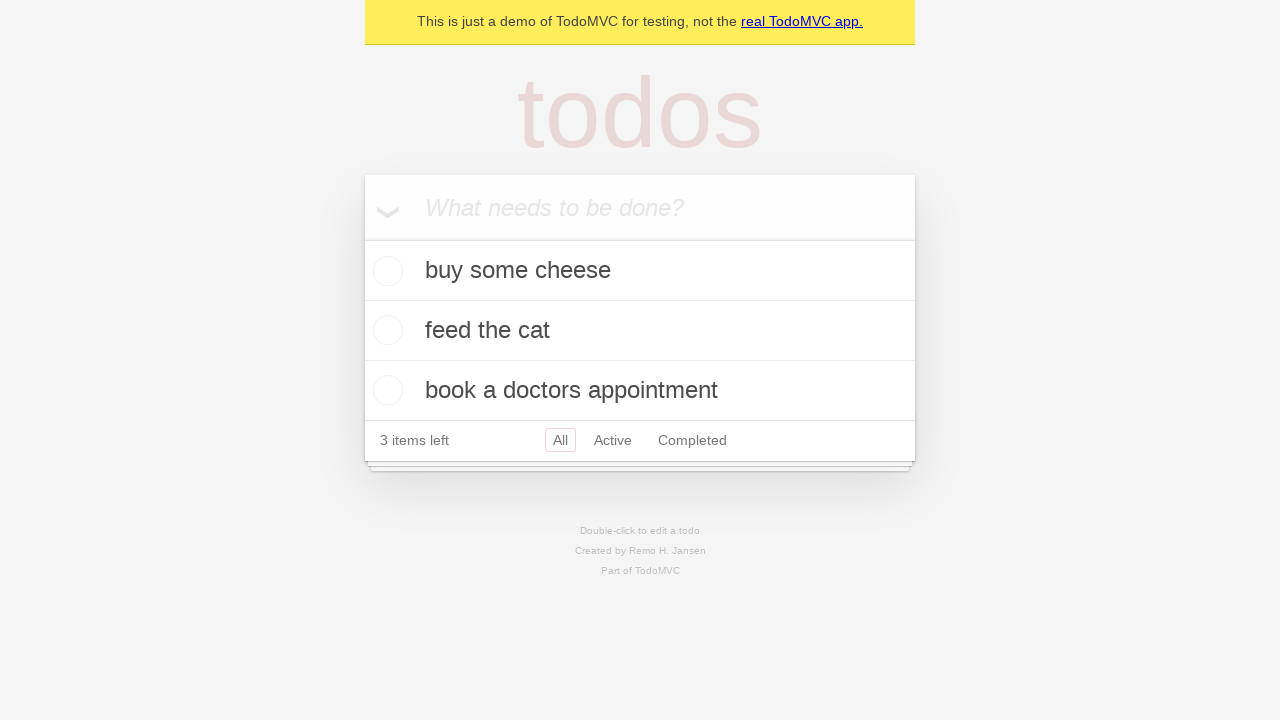

Double-clicked second todo item to enter edit mode at (640, 331) on internal:testid=[data-testid="todo-item"s] >> nth=1
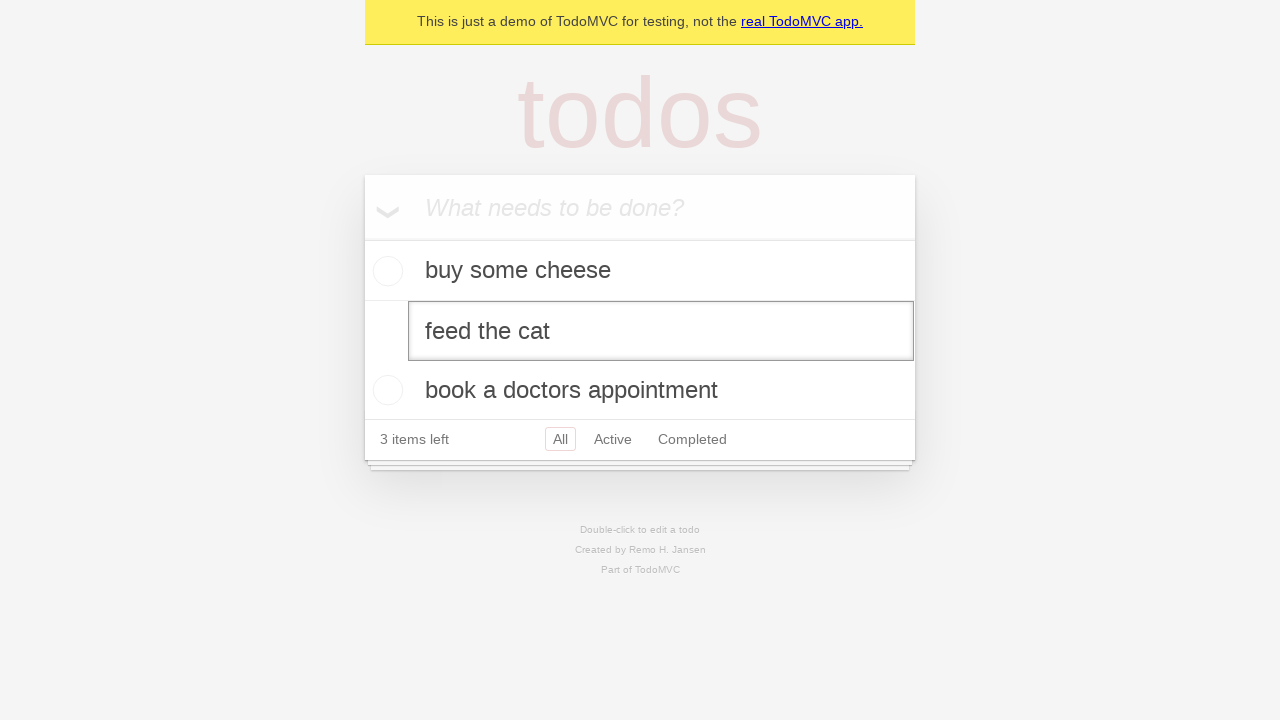

Cleared the edit input field to empty string on internal:testid=[data-testid="todo-item"s] >> nth=1 >> internal:role=textbox[nam
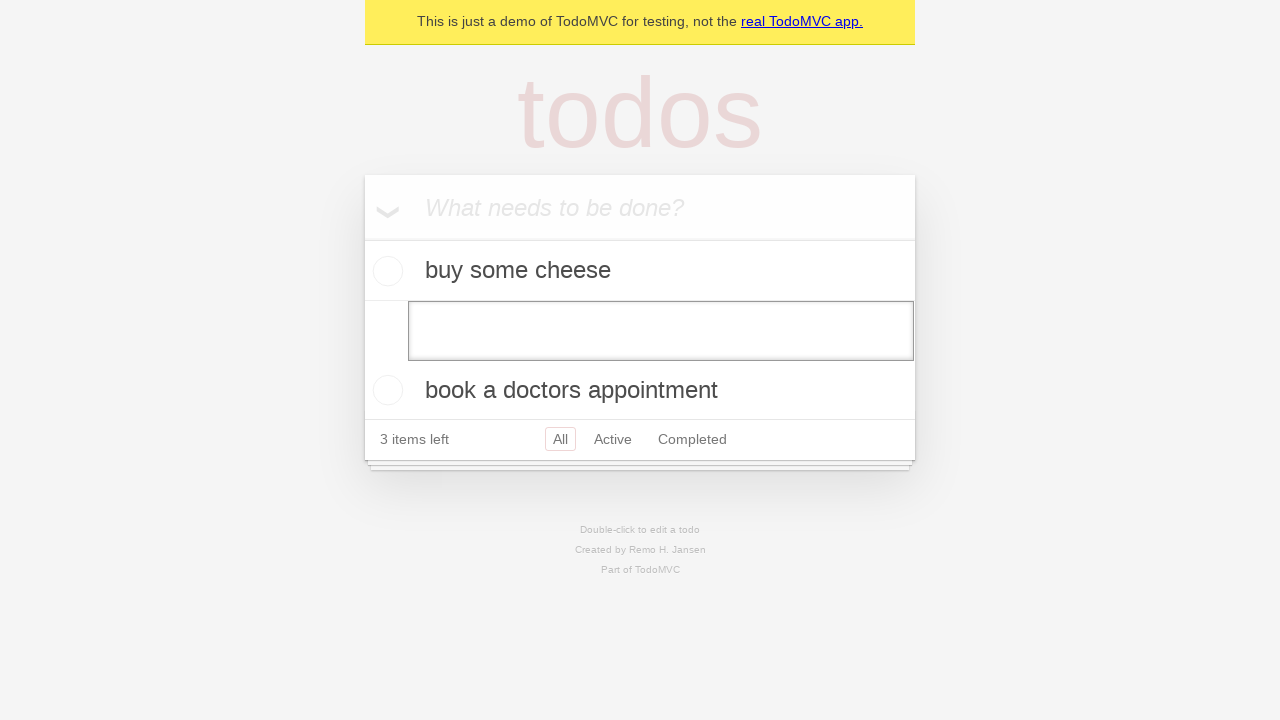

Pressed Enter to confirm edit with empty text, removing the todo item on internal:testid=[data-testid="todo-item"s] >> nth=1 >> internal:role=textbox[nam
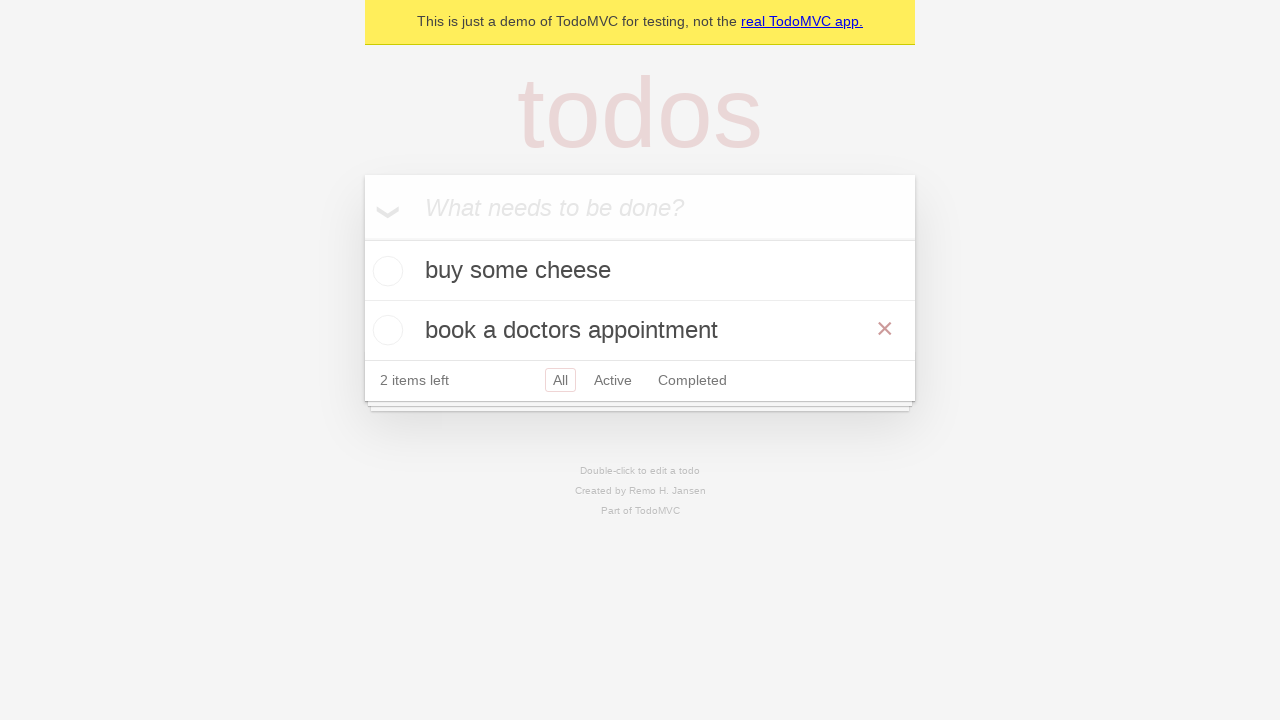

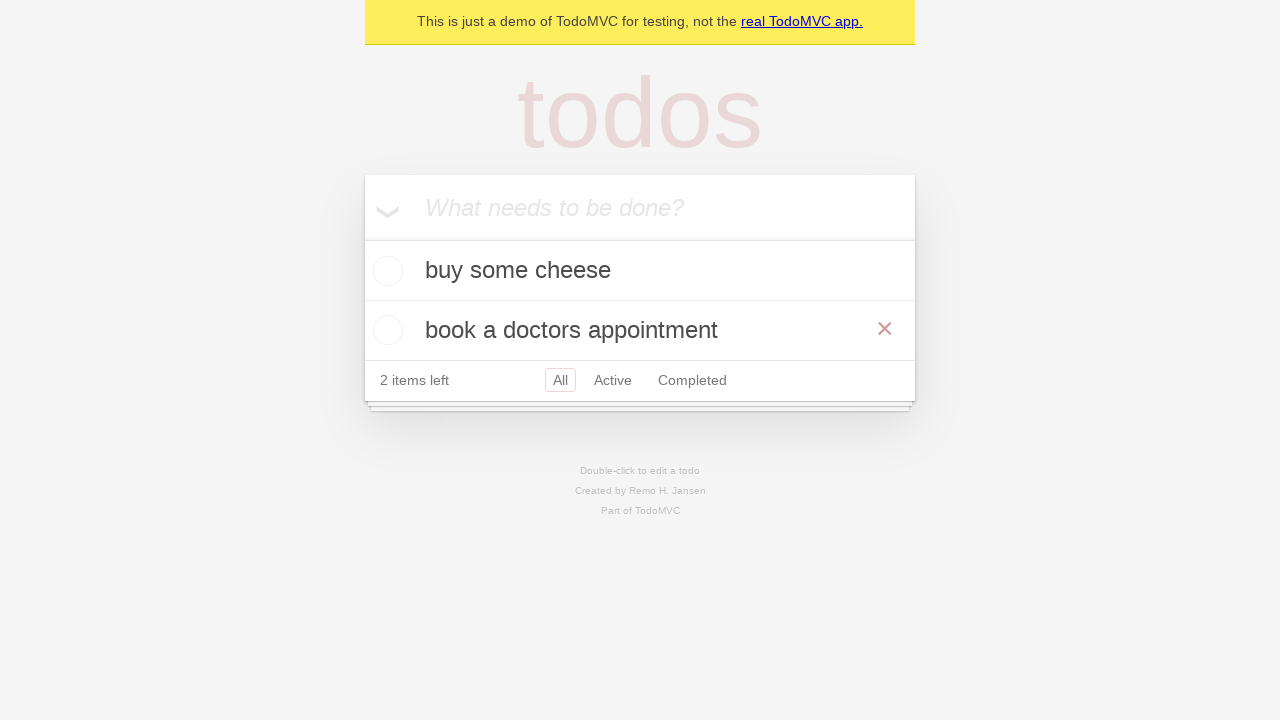